Tests that whitespace is trimmed from edited todo text

Starting URL: https://demo.playwright.dev/todomvc

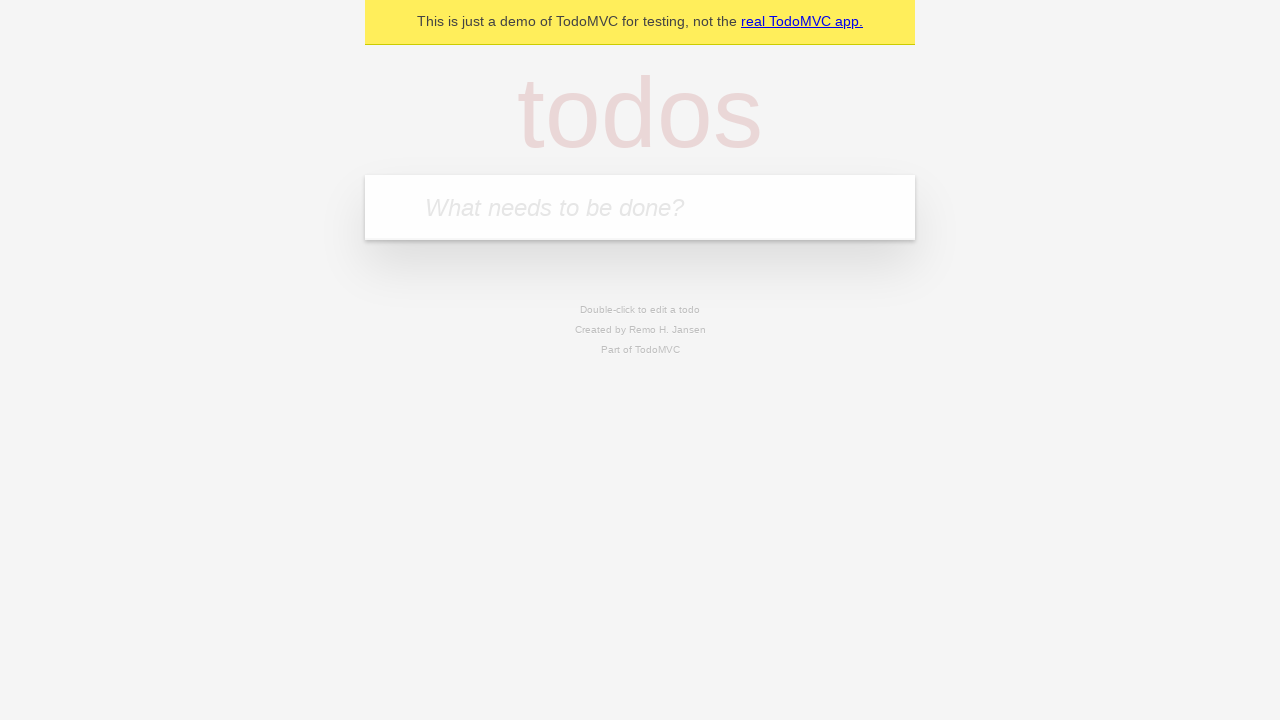

Located the todo input field
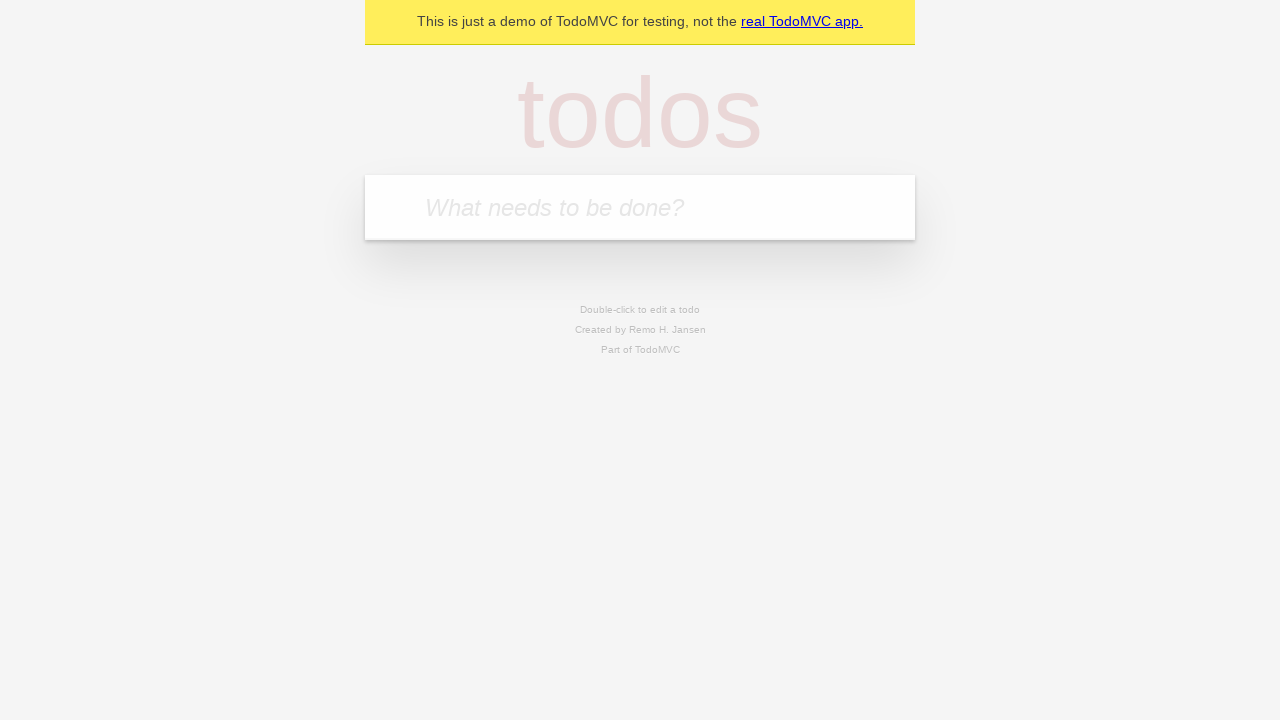

Filled first todo: 'buy some cheese' on internal:attr=[placeholder="What needs to be done?"i]
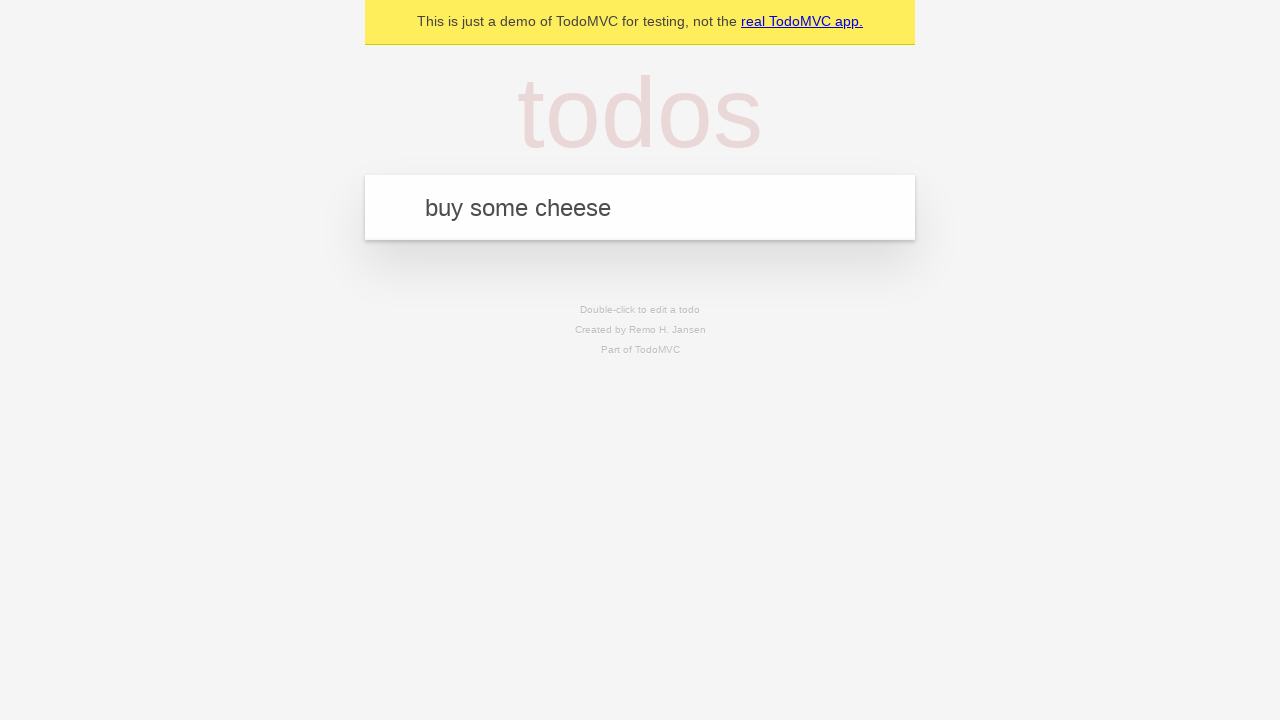

Submitted first todo item on internal:attr=[placeholder="What needs to be done?"i]
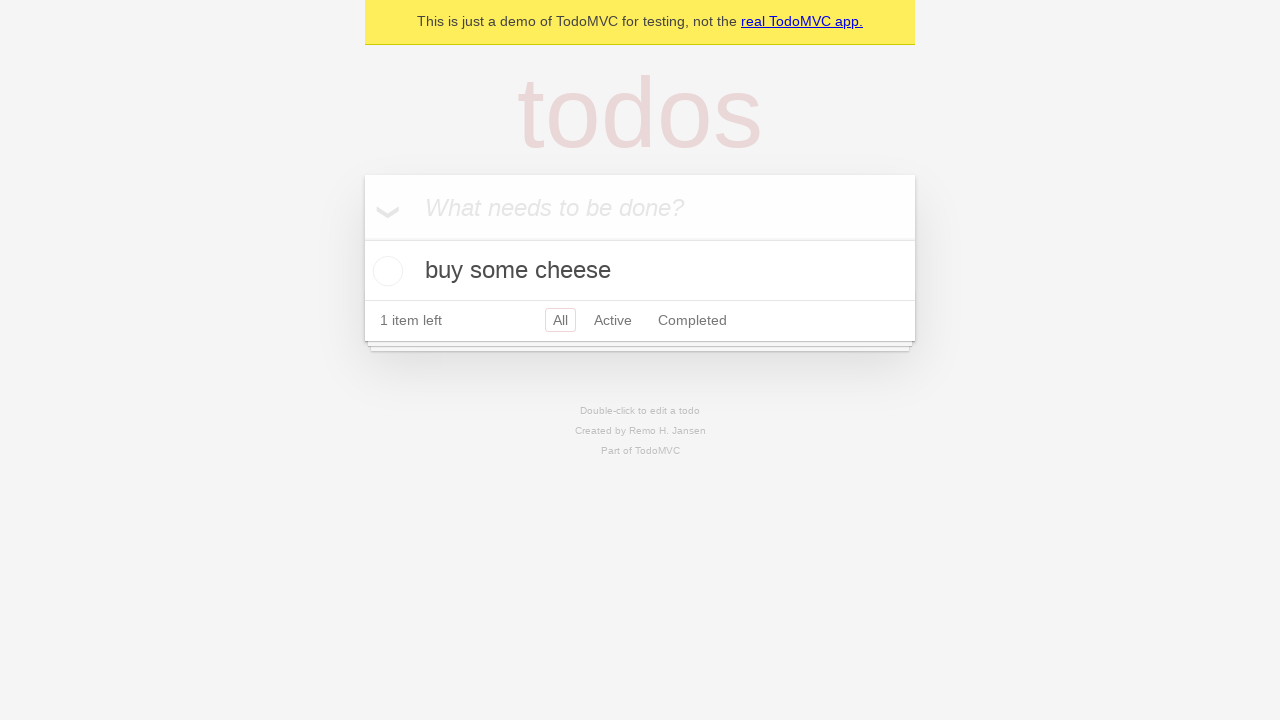

Filled second todo: 'feed the cat' on internal:attr=[placeholder="What needs to be done?"i]
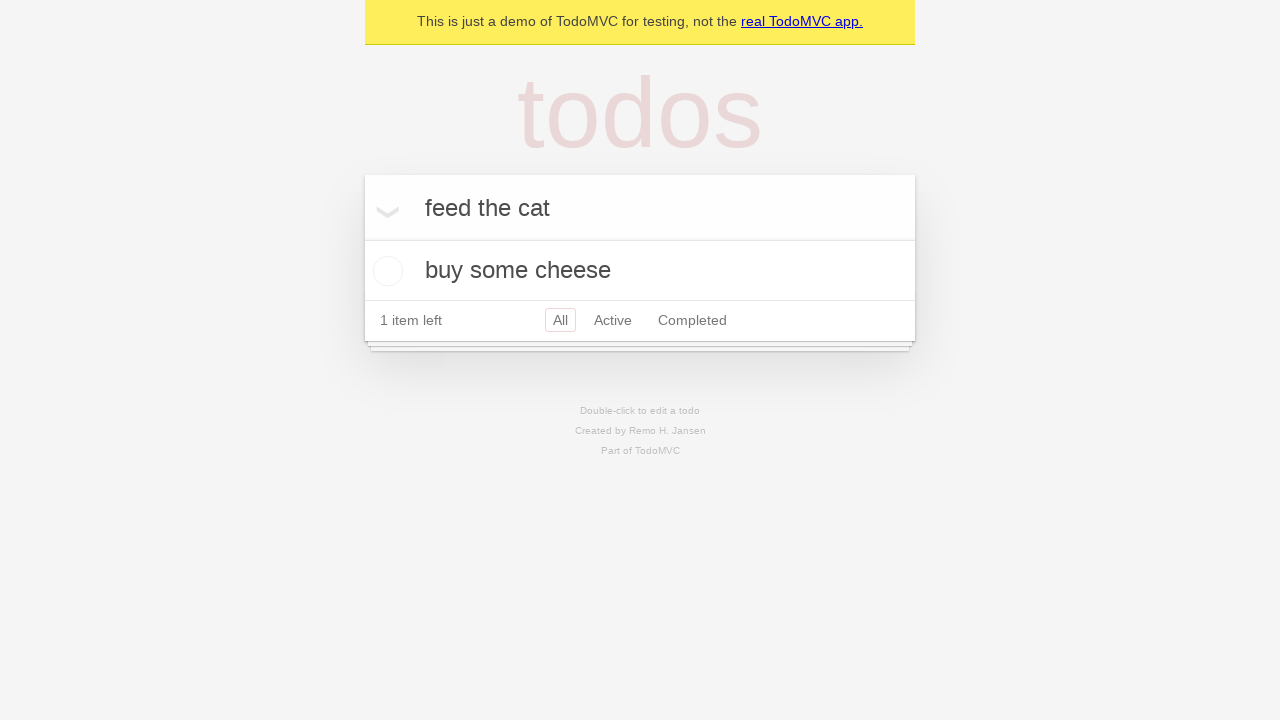

Submitted second todo item on internal:attr=[placeholder="What needs to be done?"i]
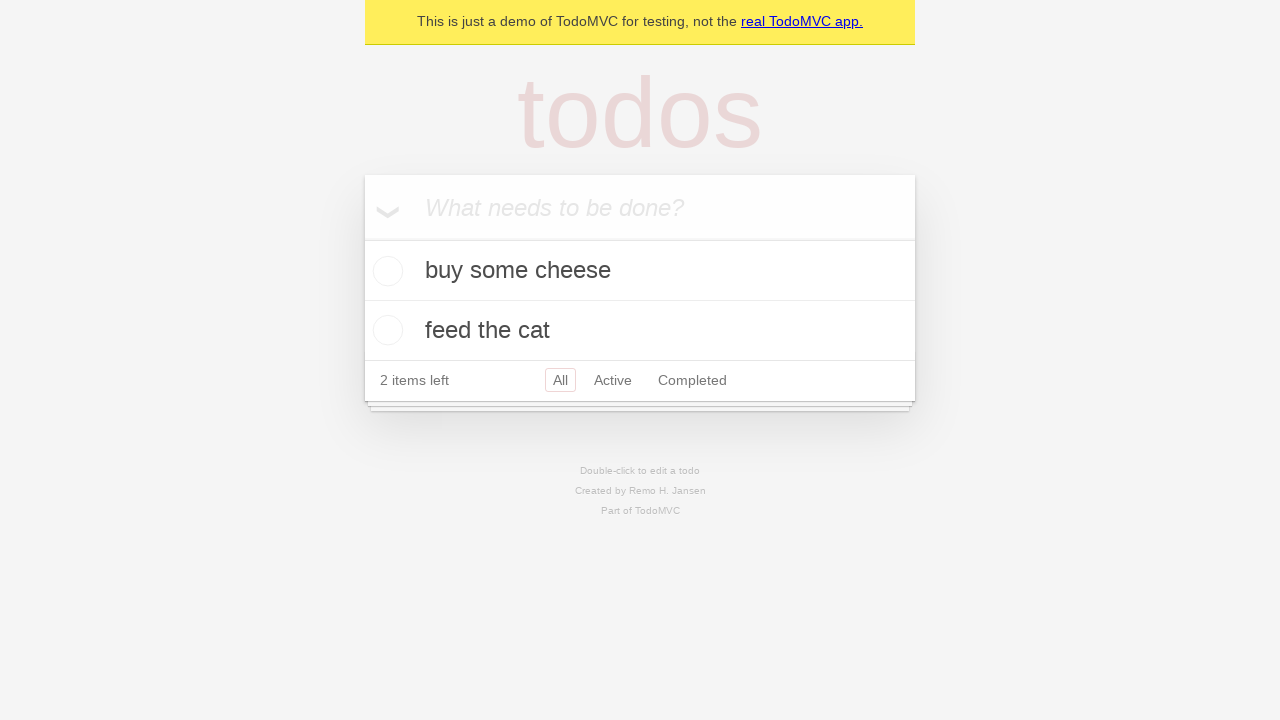

Filled third todo: 'book a doctors appointment' on internal:attr=[placeholder="What needs to be done?"i]
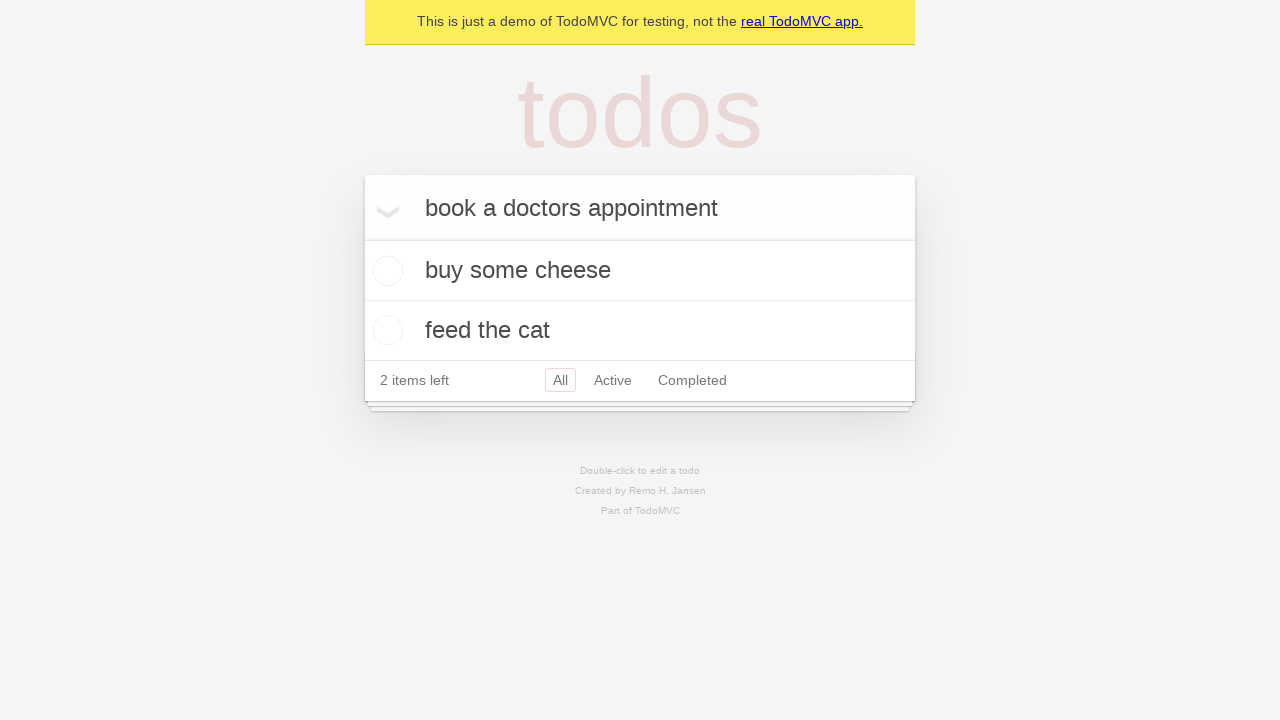

Submitted third todo item on internal:attr=[placeholder="What needs to be done?"i]
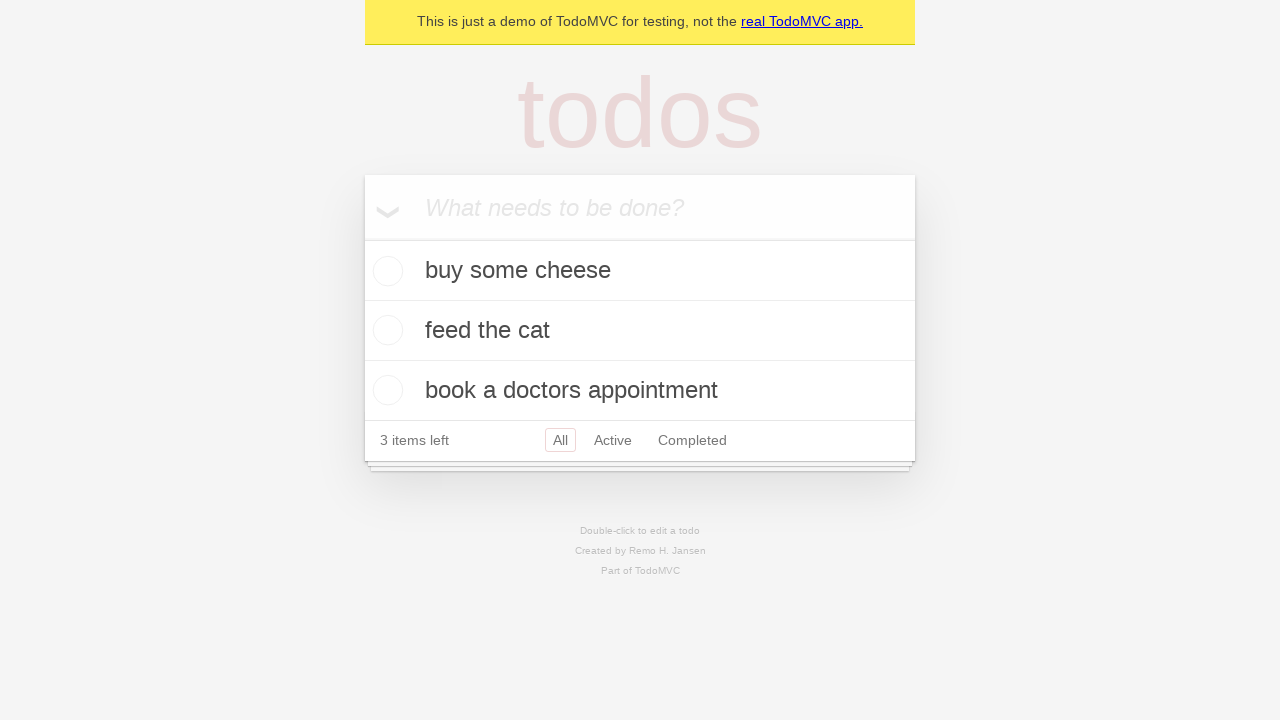

Located all todo items
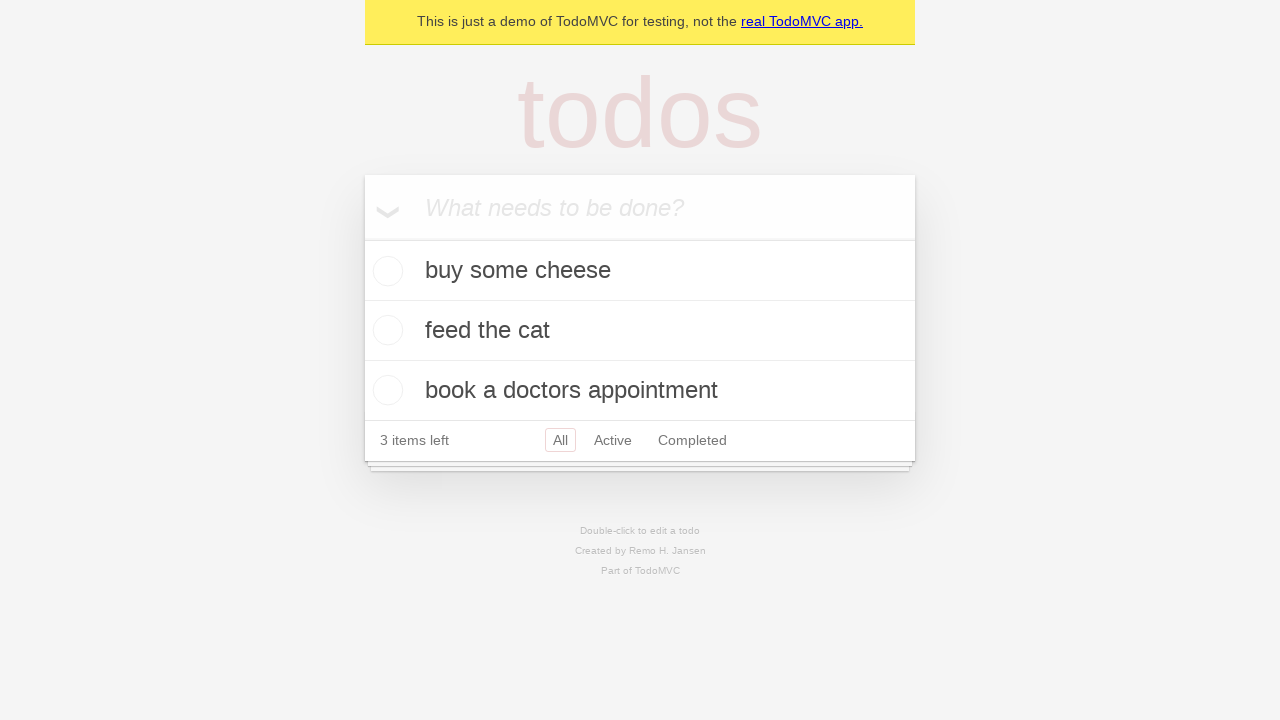

Double-clicked second todo item to enter edit mode at (640, 331) on internal:testid=[data-testid="todo-item"s] >> nth=1
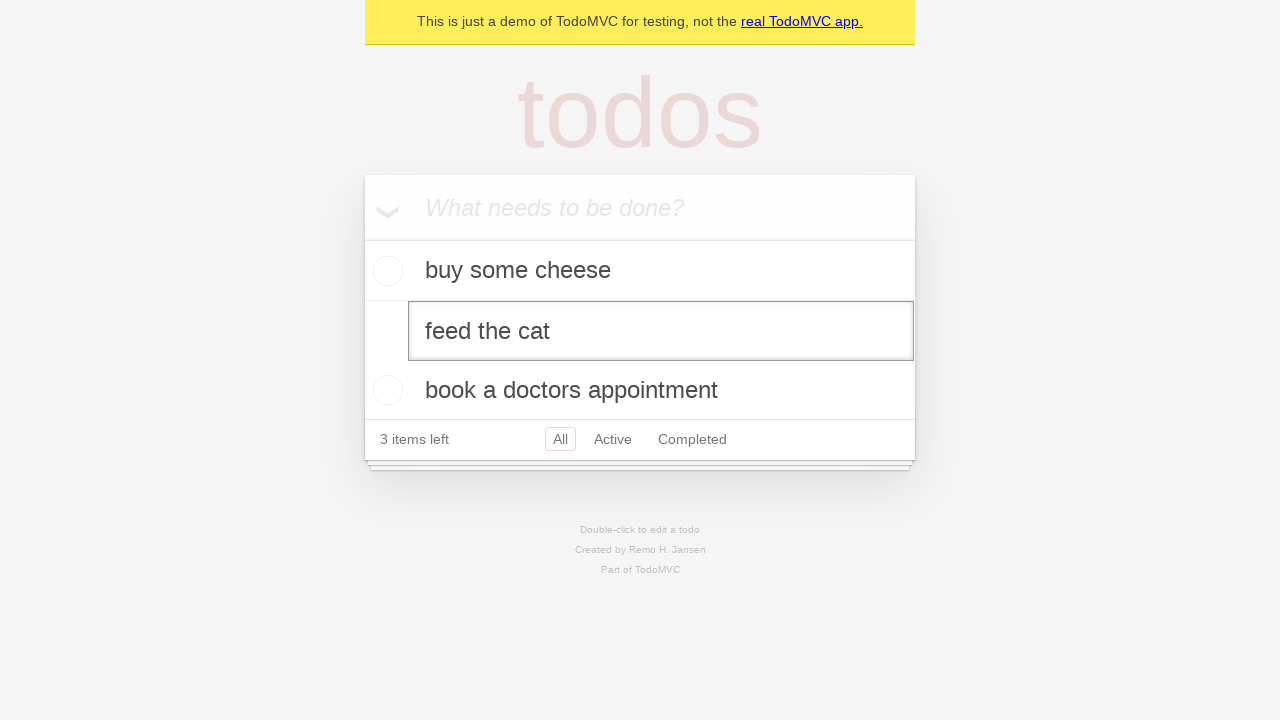

Filled edit field with text containing leading and trailing whitespace on internal:testid=[data-testid="todo-item"s] >> nth=1 >> internal:role=textbox[nam
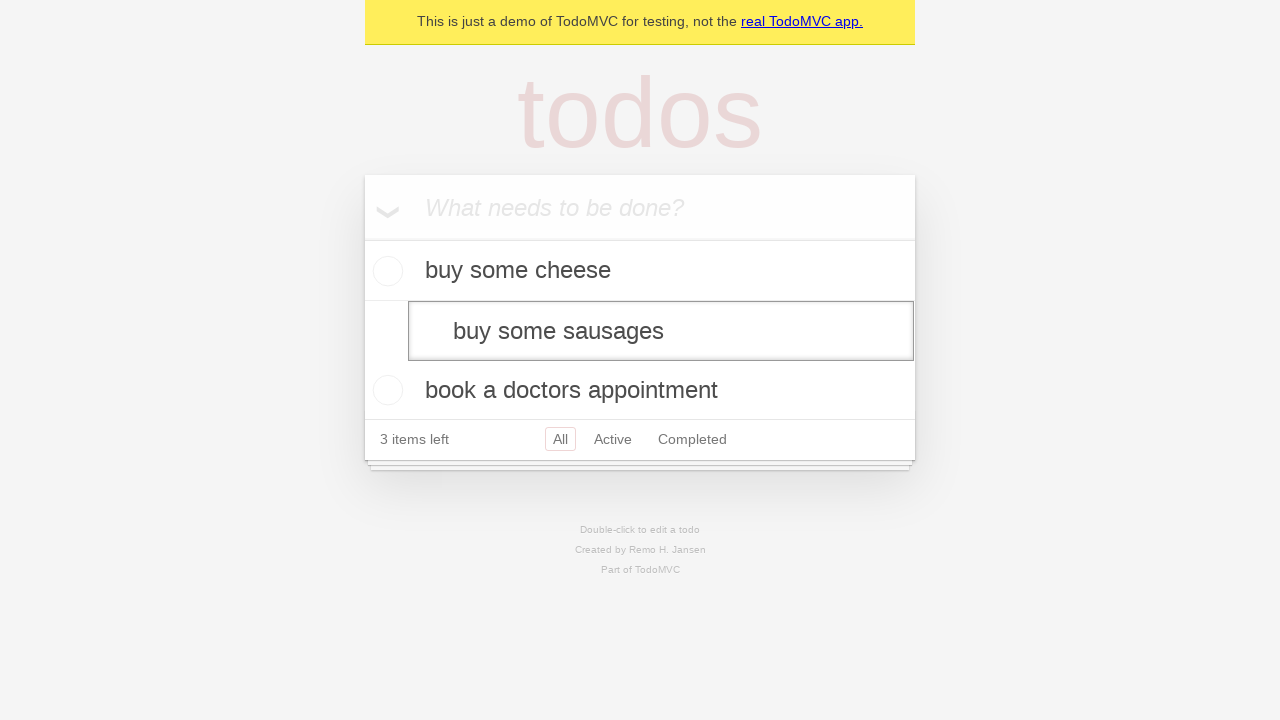

Submitted edited todo - whitespace should be trimmed on internal:testid=[data-testid="todo-item"s] >> nth=1 >> internal:role=textbox[nam
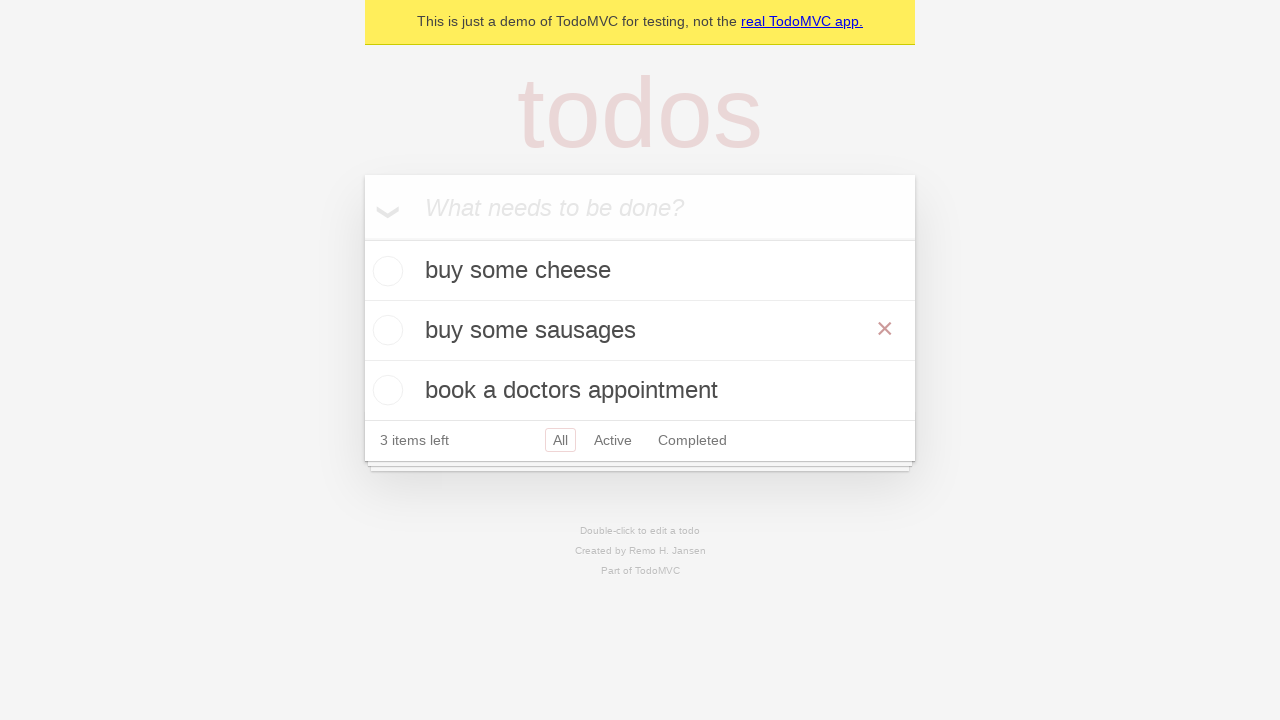

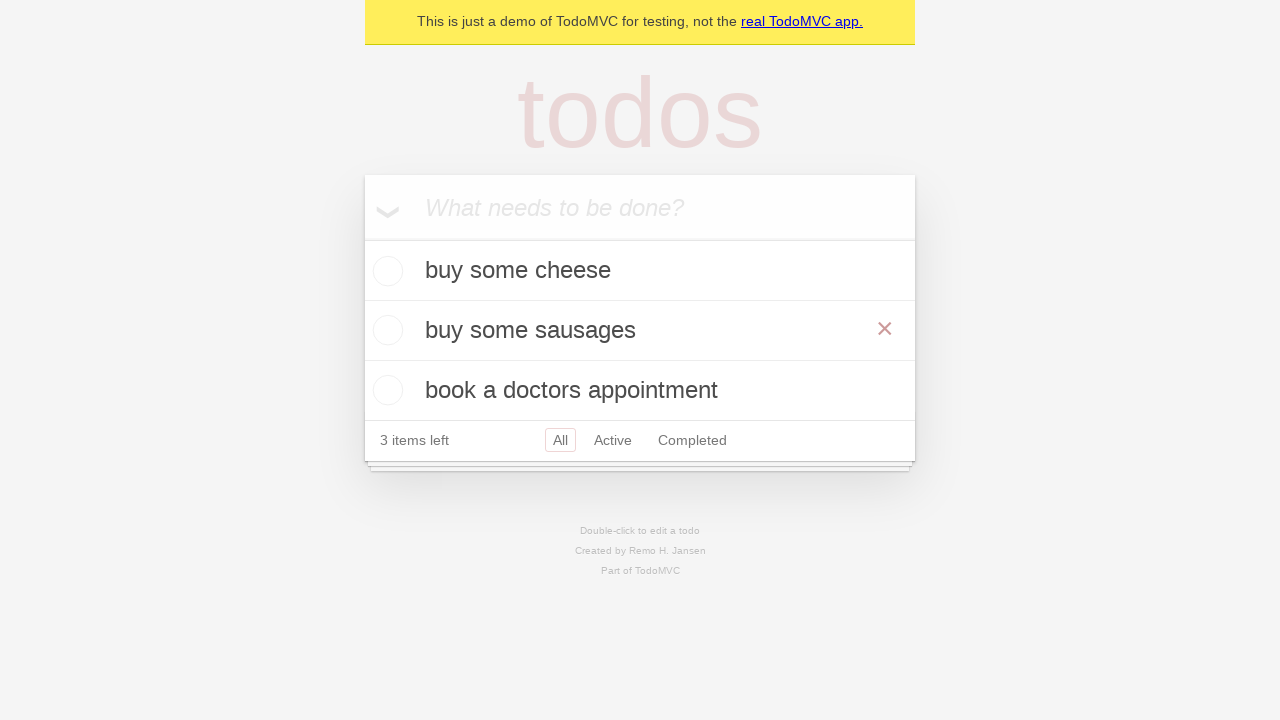